Tests different types of button interactions including double-click, right-click, and regular click, verifying the corresponding messages appear

Starting URL: https://demoqa.com/buttons

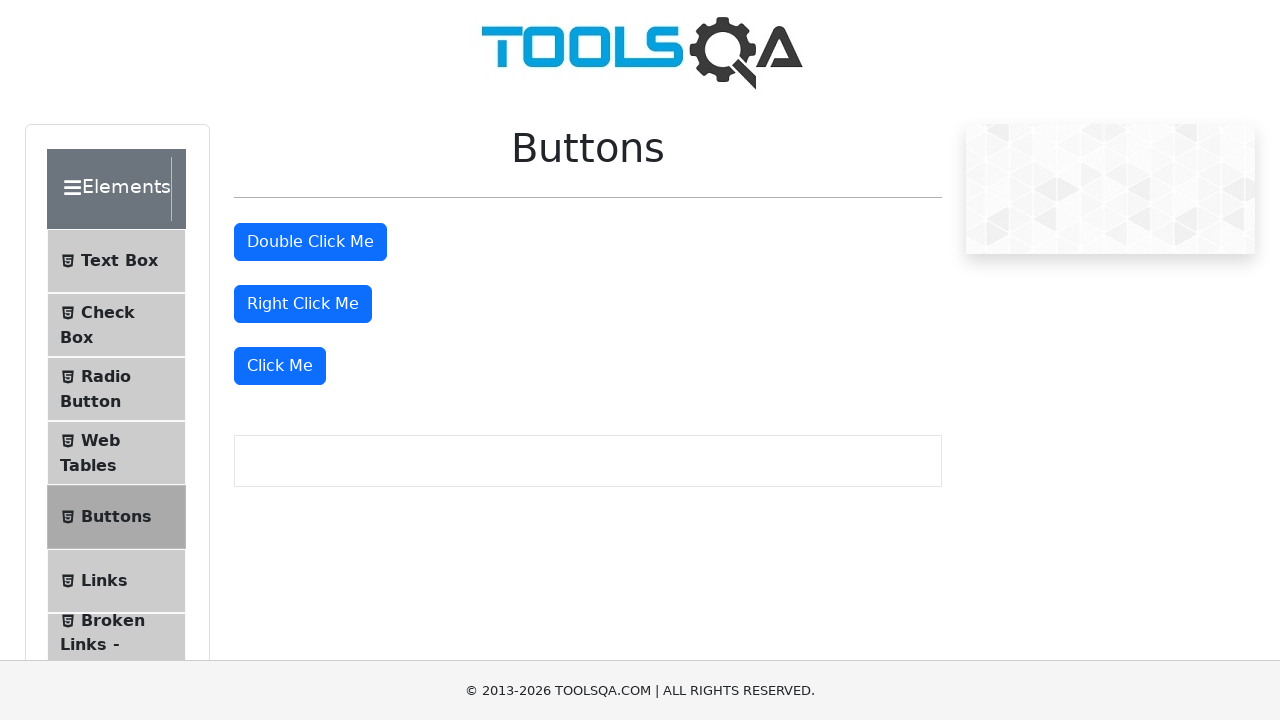

Double-clicked the double-click button at (310, 242) on #doubleClickBtn
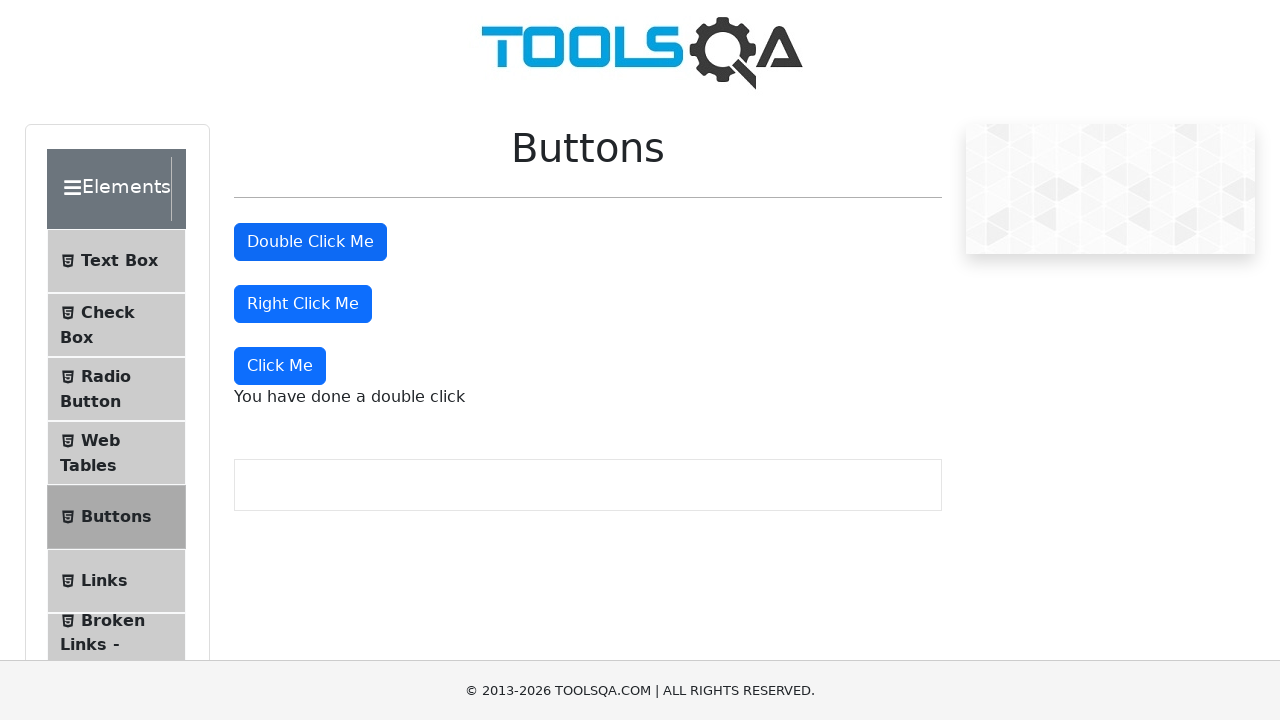

Verified double-click message appeared: 'You have done a double click'
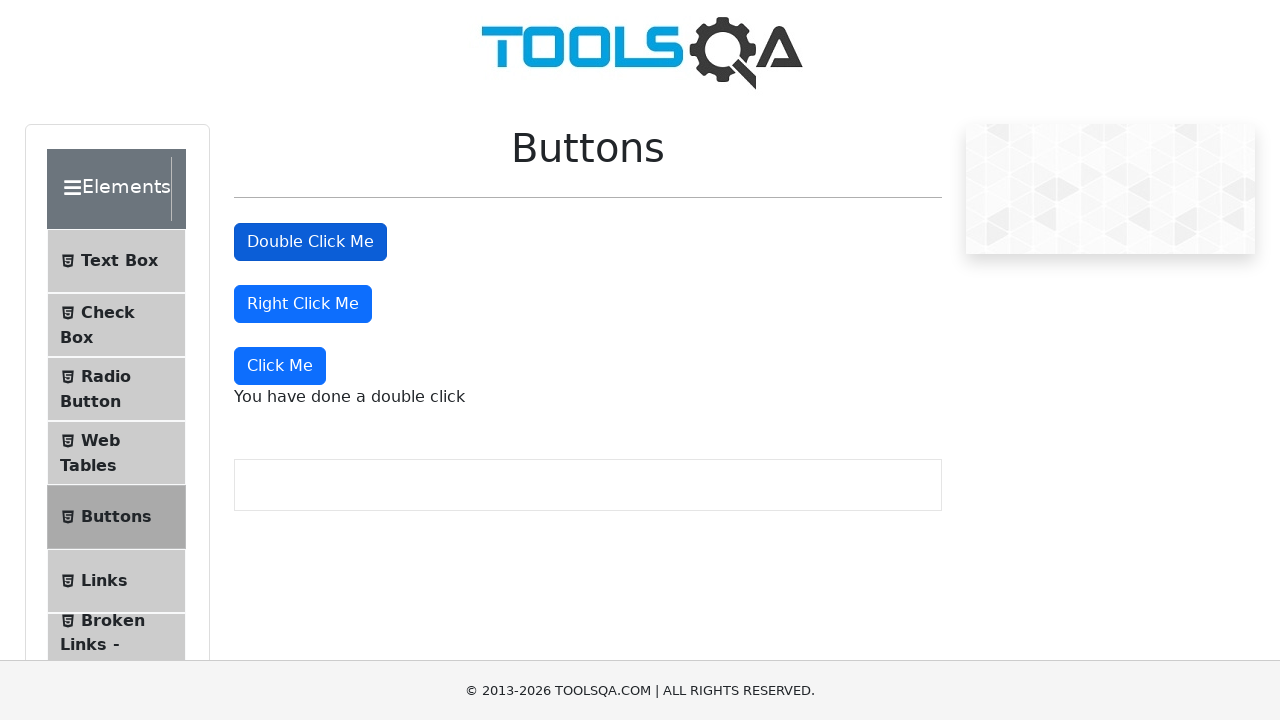

Right-clicked the right-click button at (303, 304) on #rightClickBtn
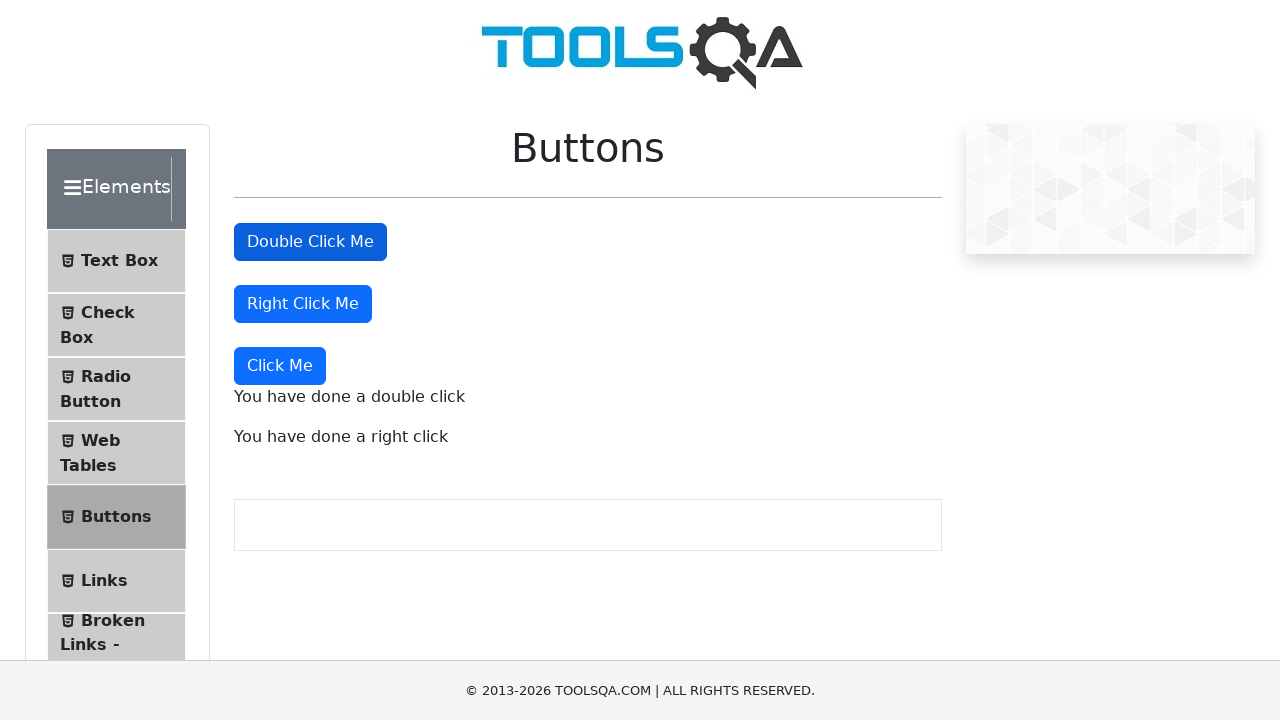

Verified right-click message appeared: 'You have done a right click'
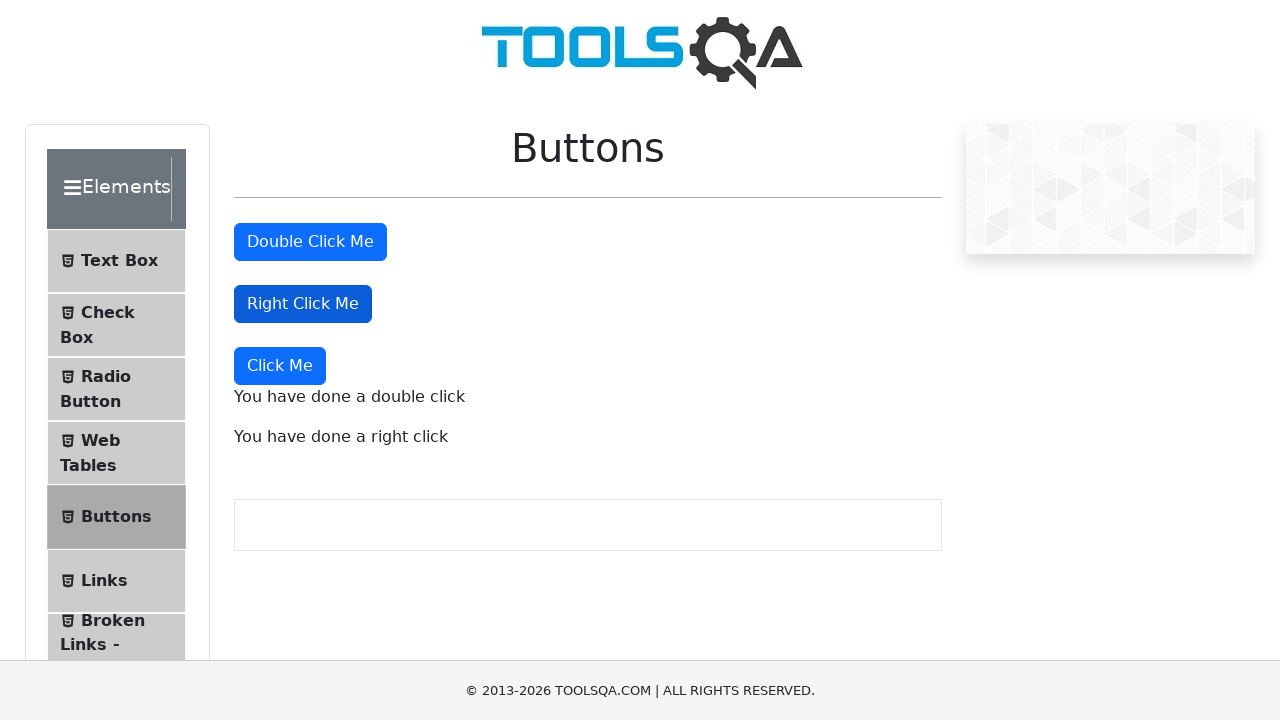

Clicked the dynamic click button at (280, 366) on xpath=//button[text()='Click Me']
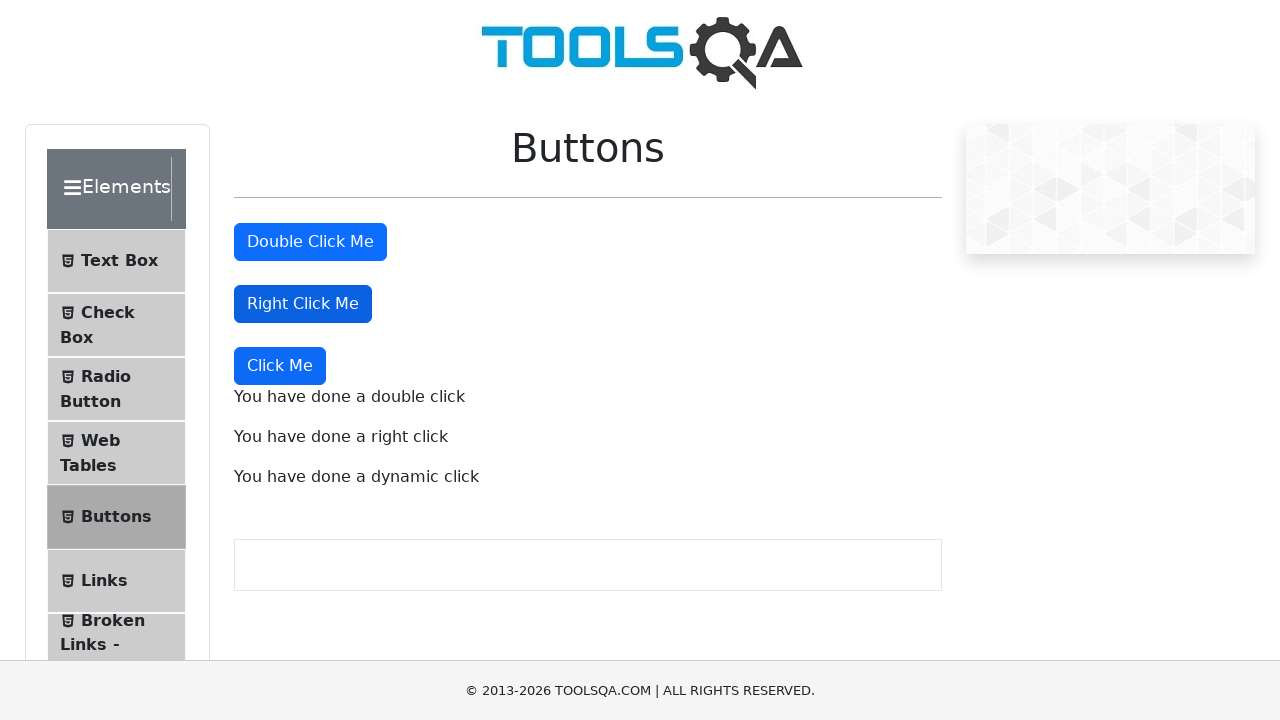

Verified dynamic click message appeared: 'You have done a dynamic click'
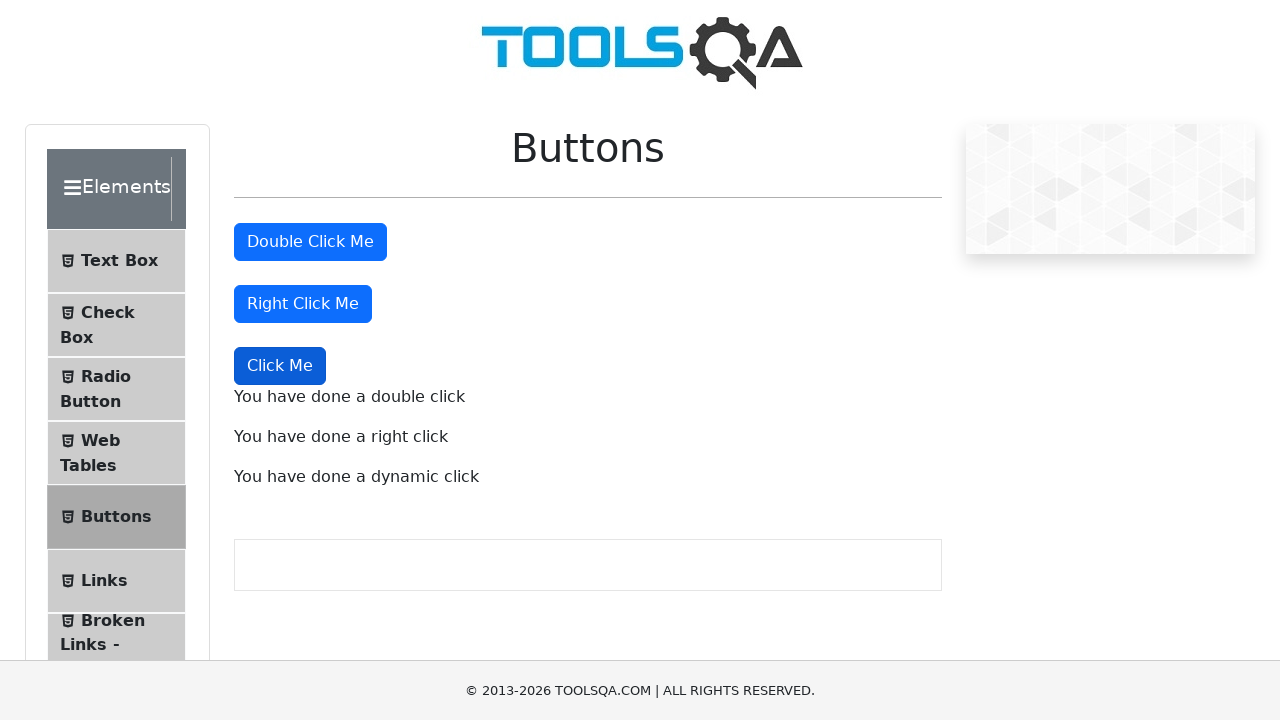

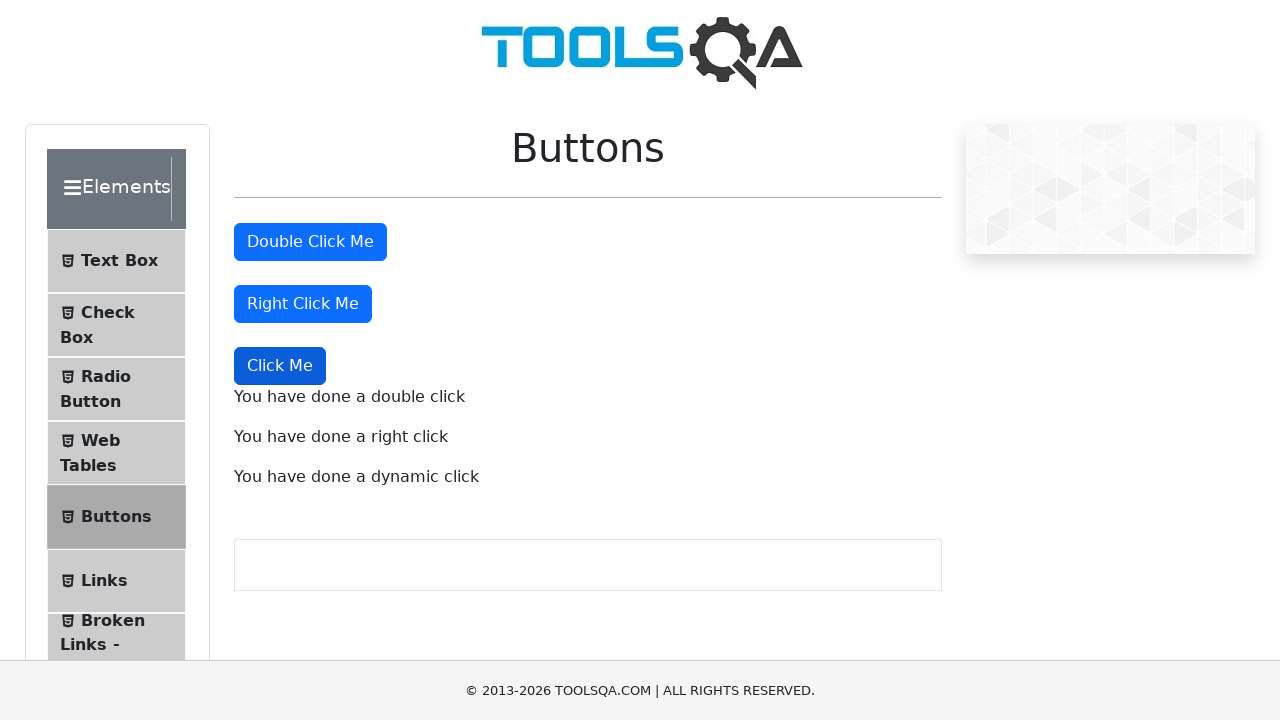